Tests JavaScript alert handling by clicking a button that triggers an alert and accepting it

Starting URL: https://demo.automationtesting.in/Alerts.html

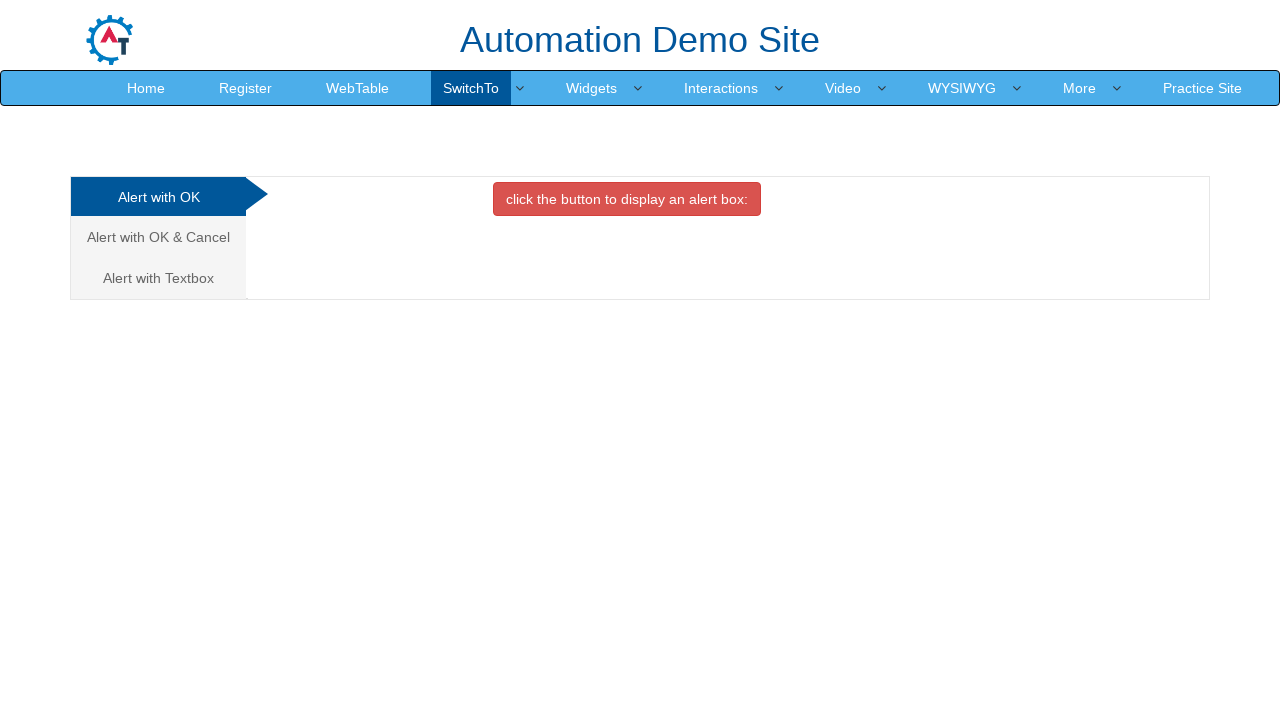

Set viewport size to 1920x1080
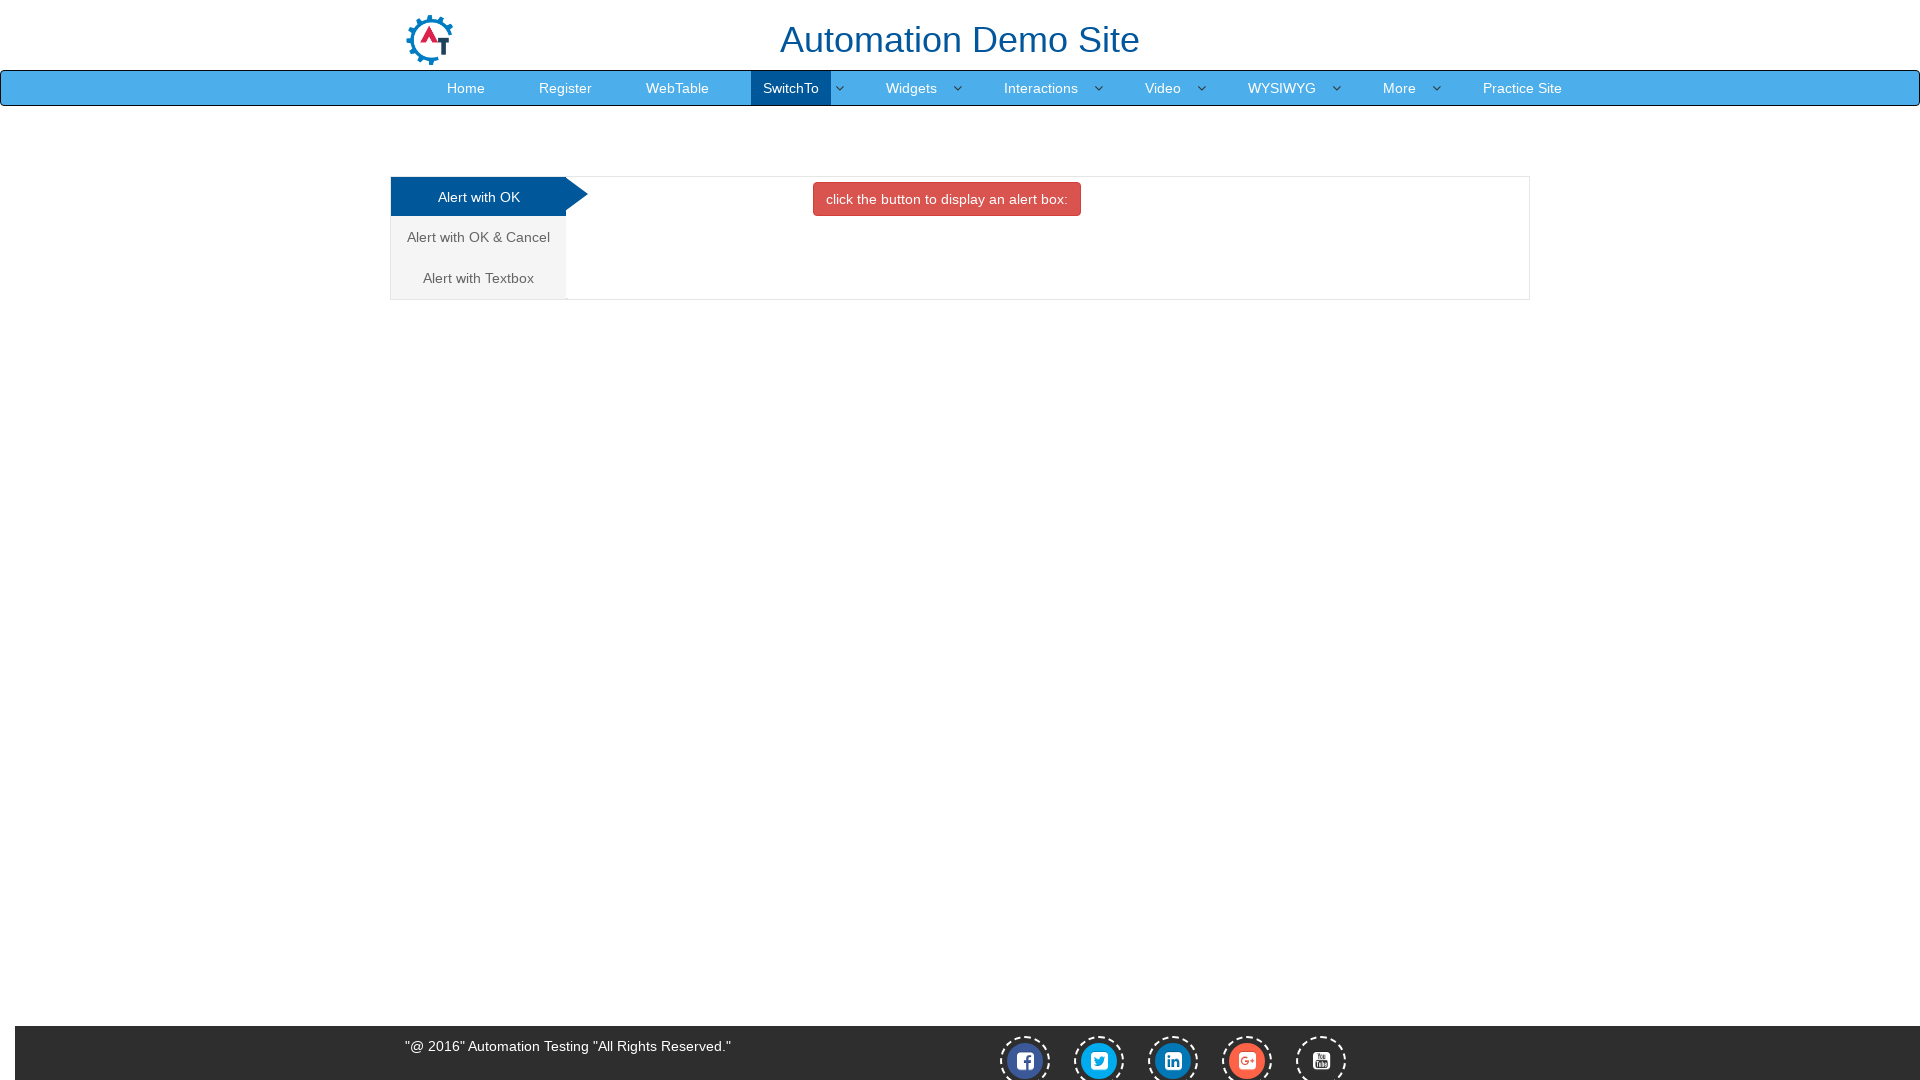

Set up dialog handler to accept alerts
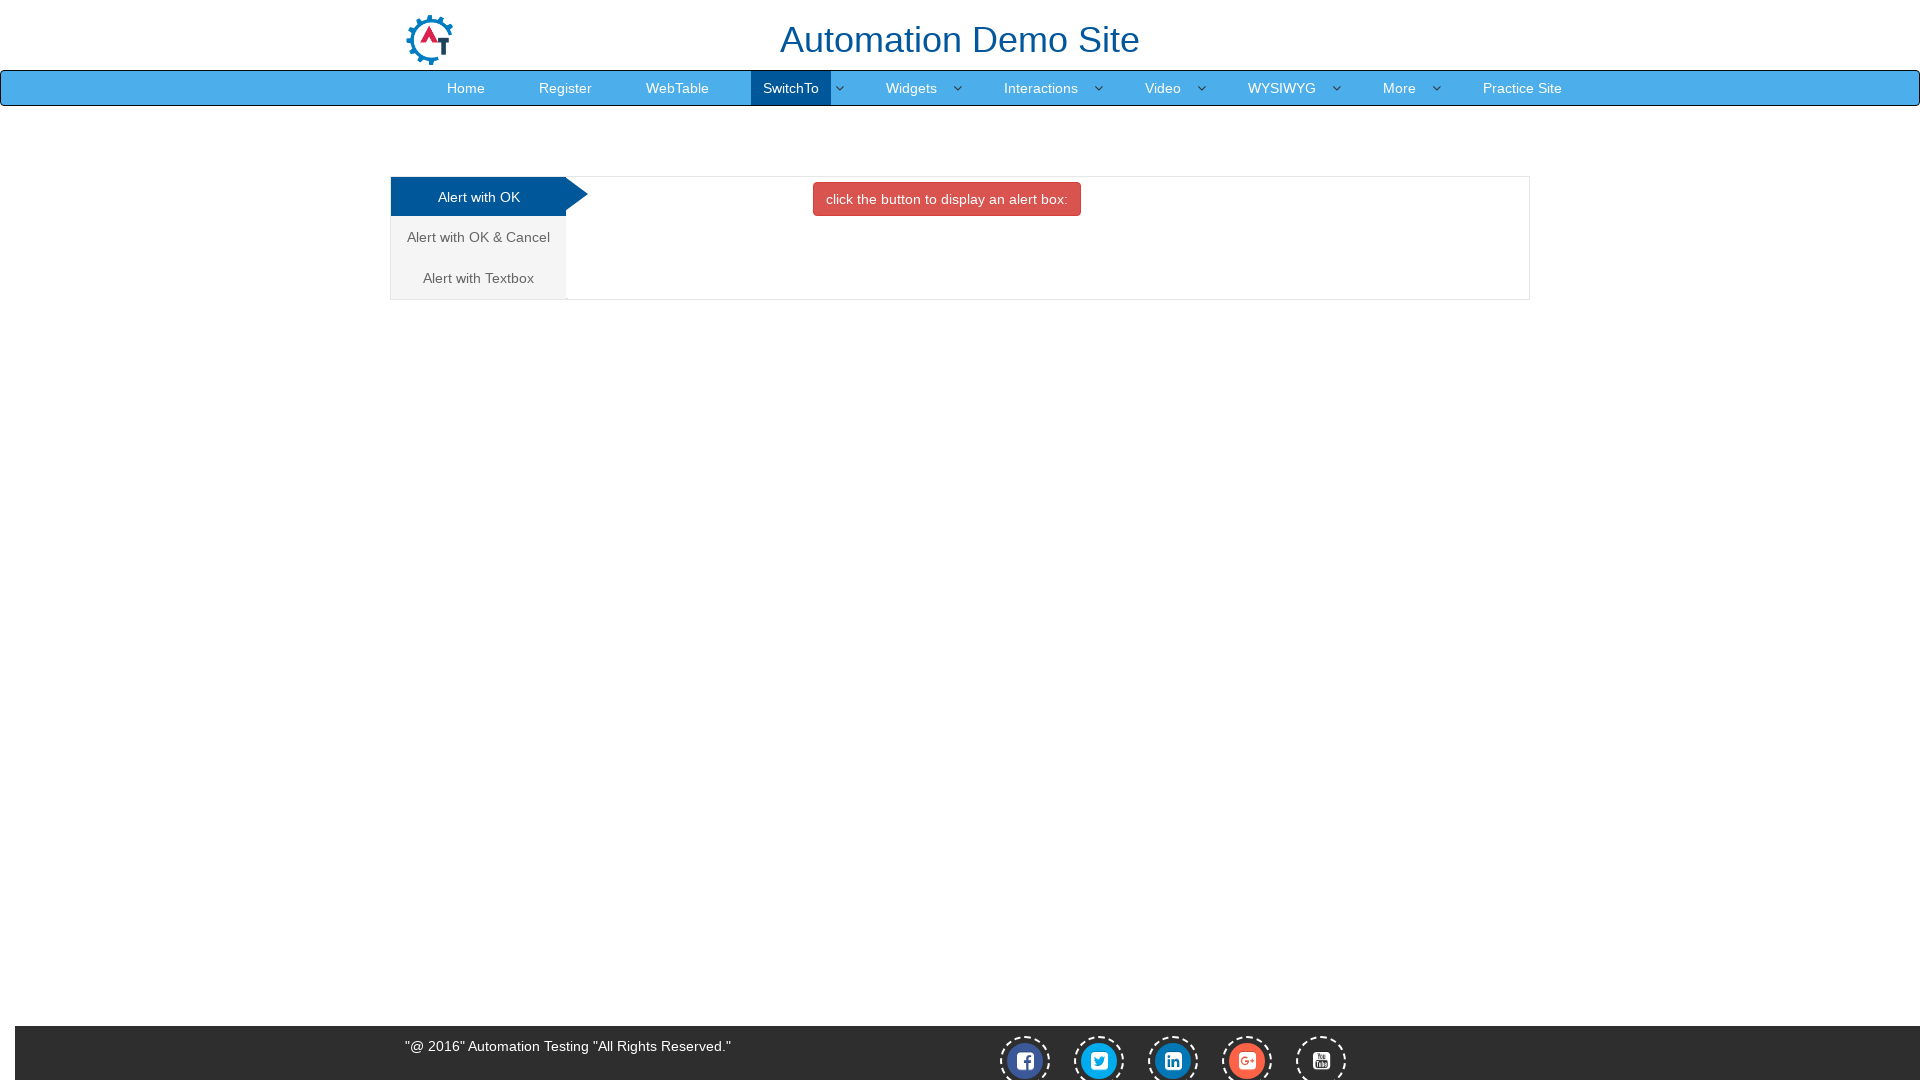

Clicked button to trigger JavaScript alert at (947, 199) on xpath=//button[@class='btn btn-danger']
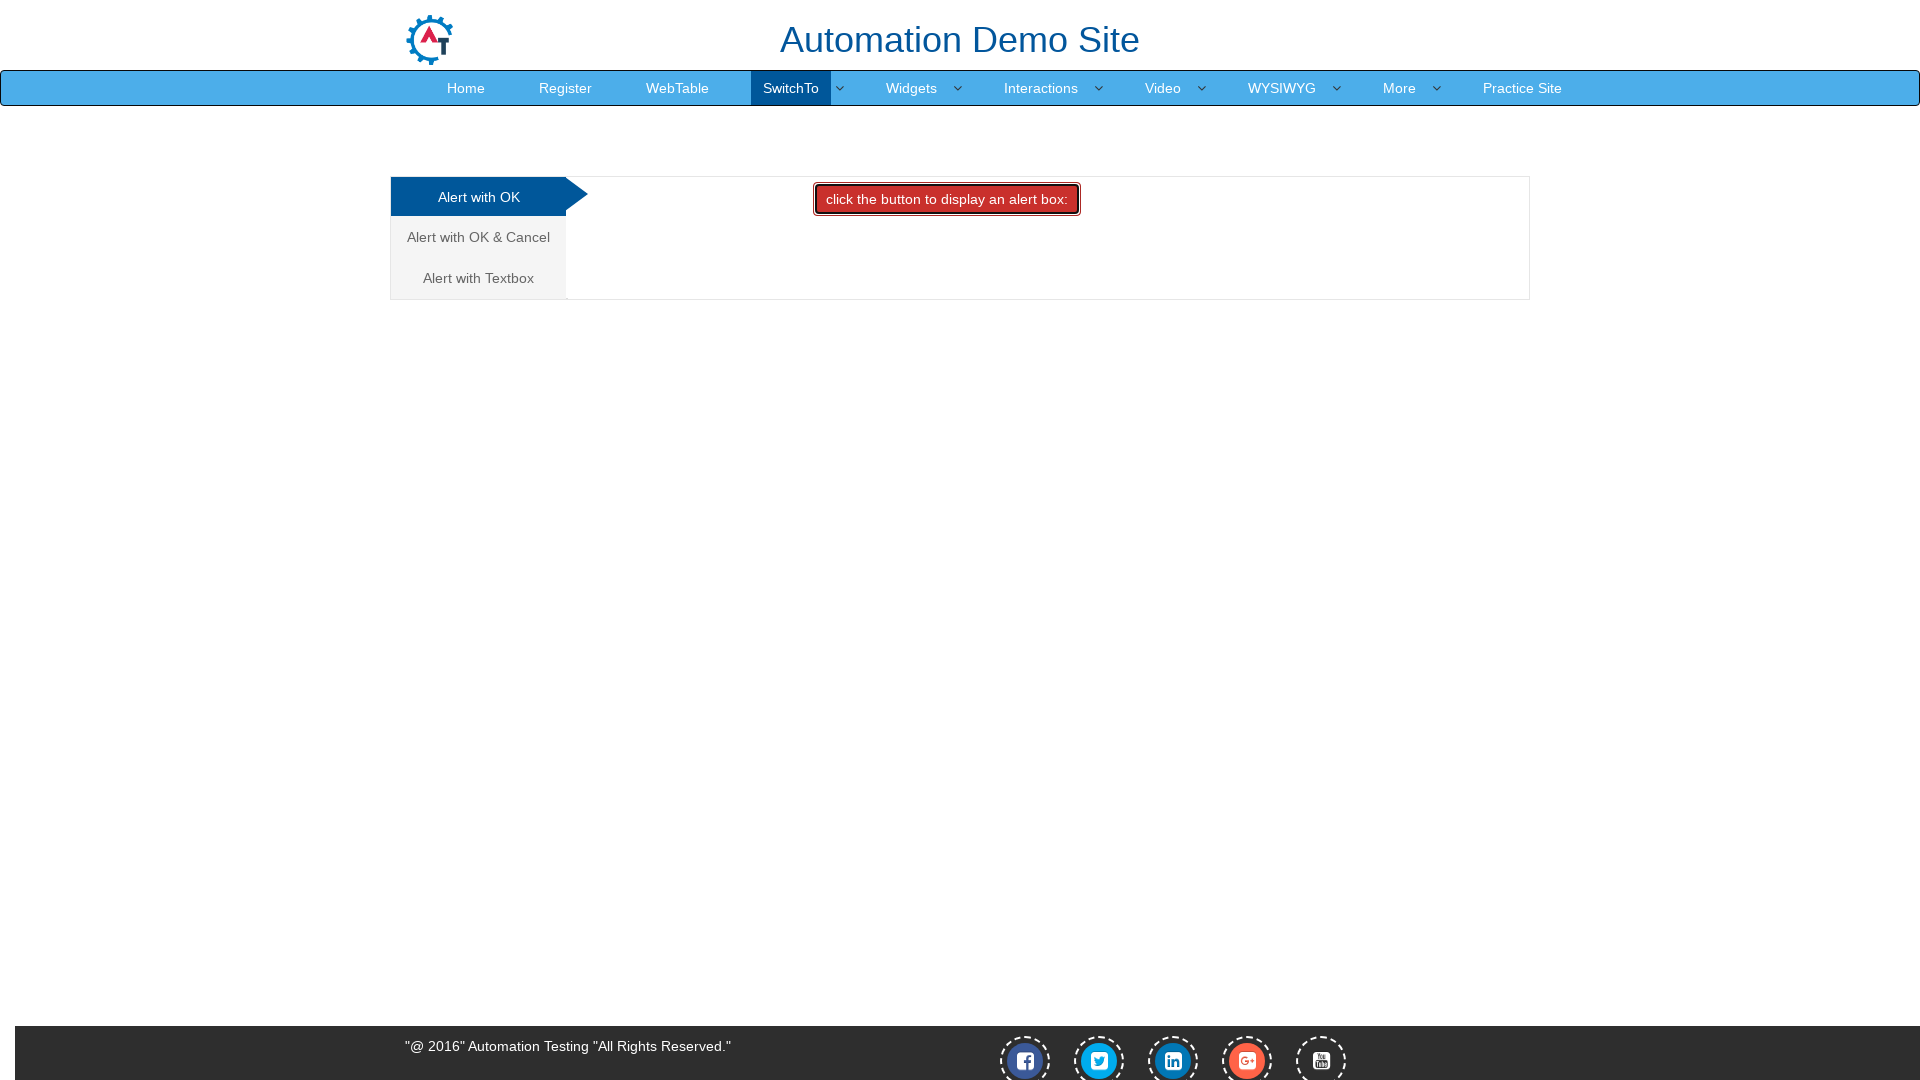

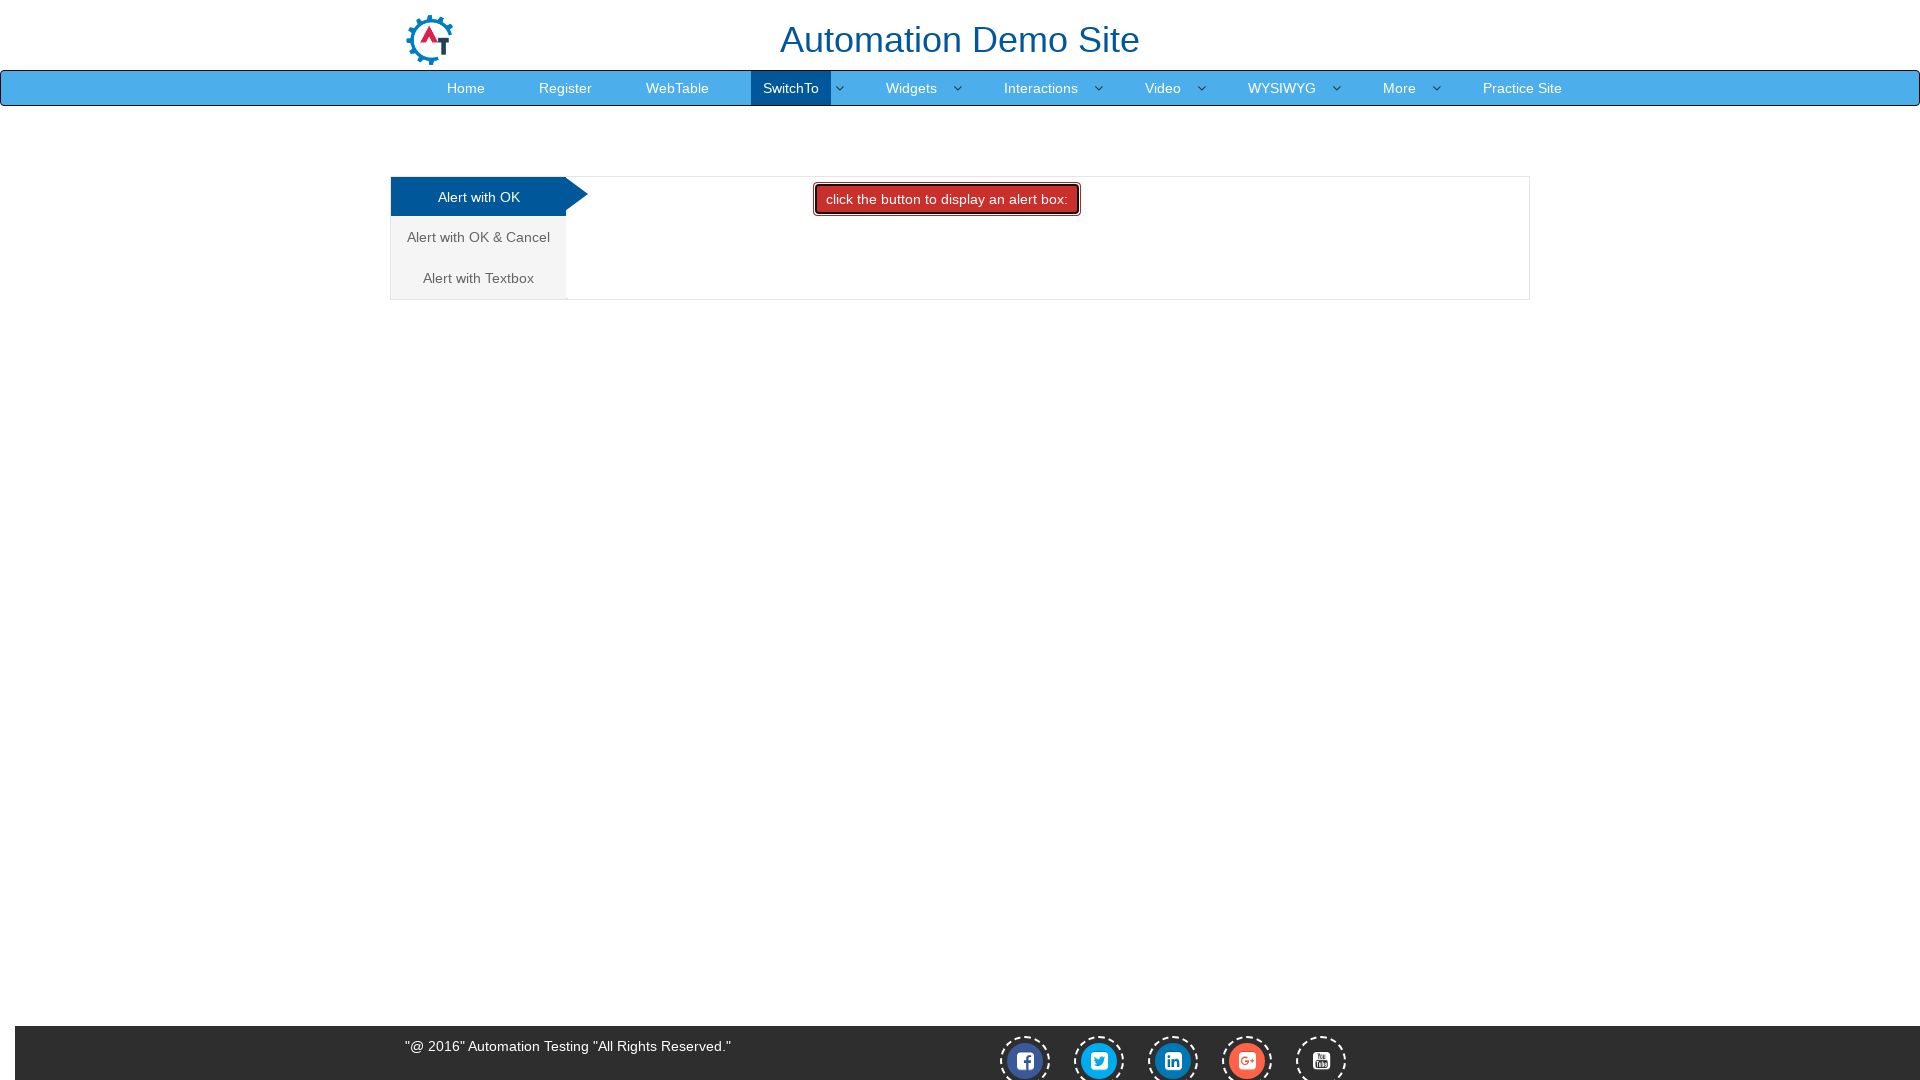